Tests form validation on a quote form by submitting empty form to check required field error, then fills in name fields through a dialog and tests username minimum length validation

Starting URL: https://skryabin.com/market/quote.html

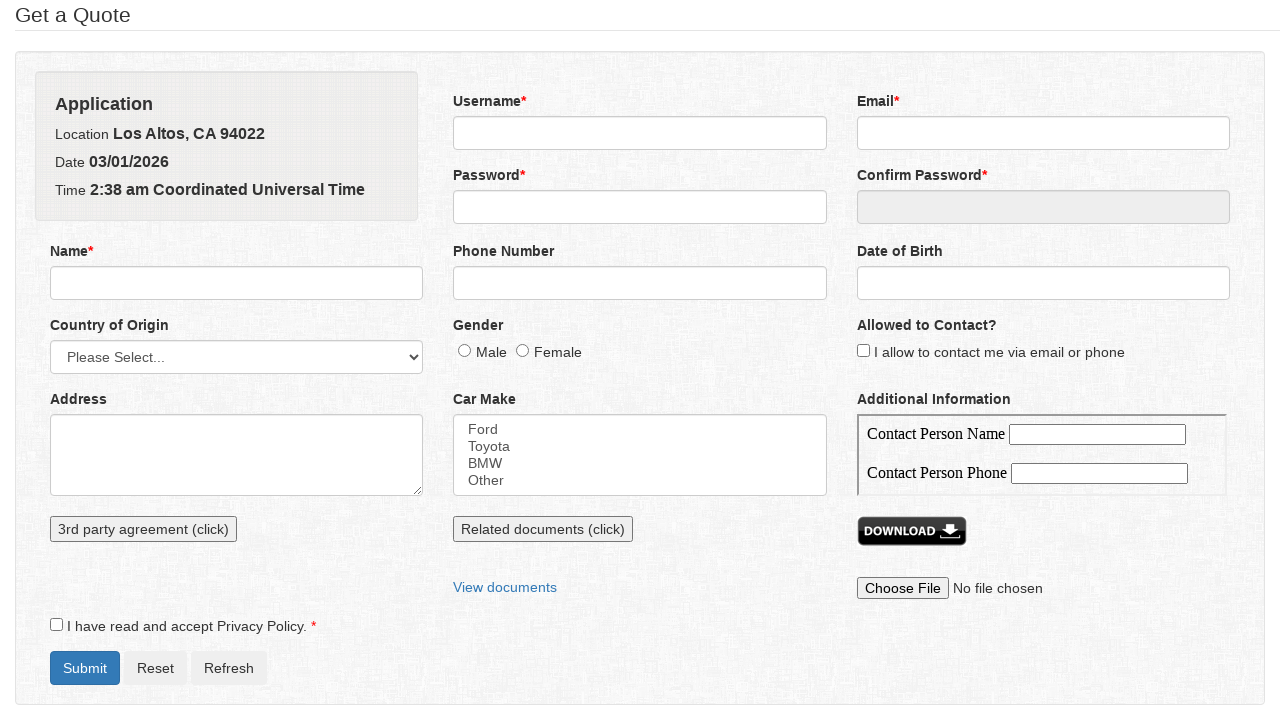

Set viewport size to 1920x1080
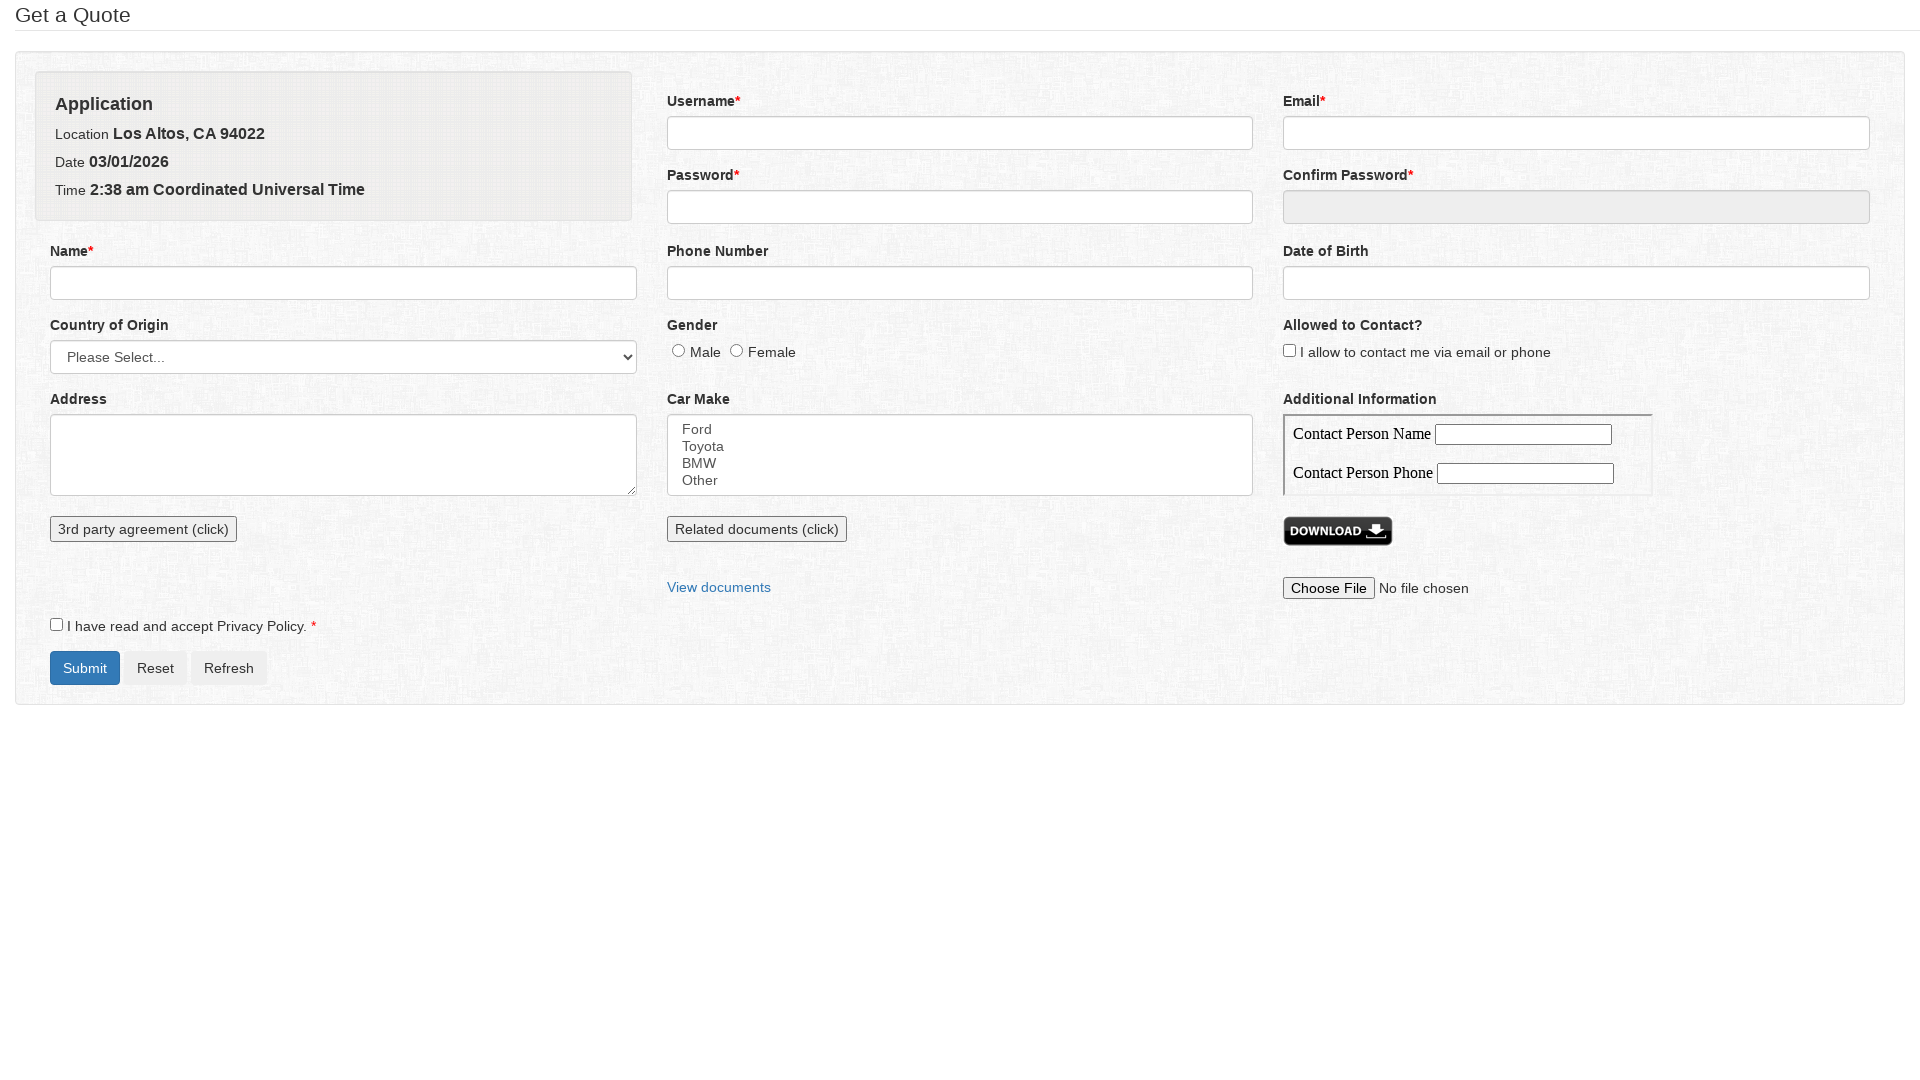

Clicked submit button on empty form to trigger validation at (85, 668) on #formSubmit
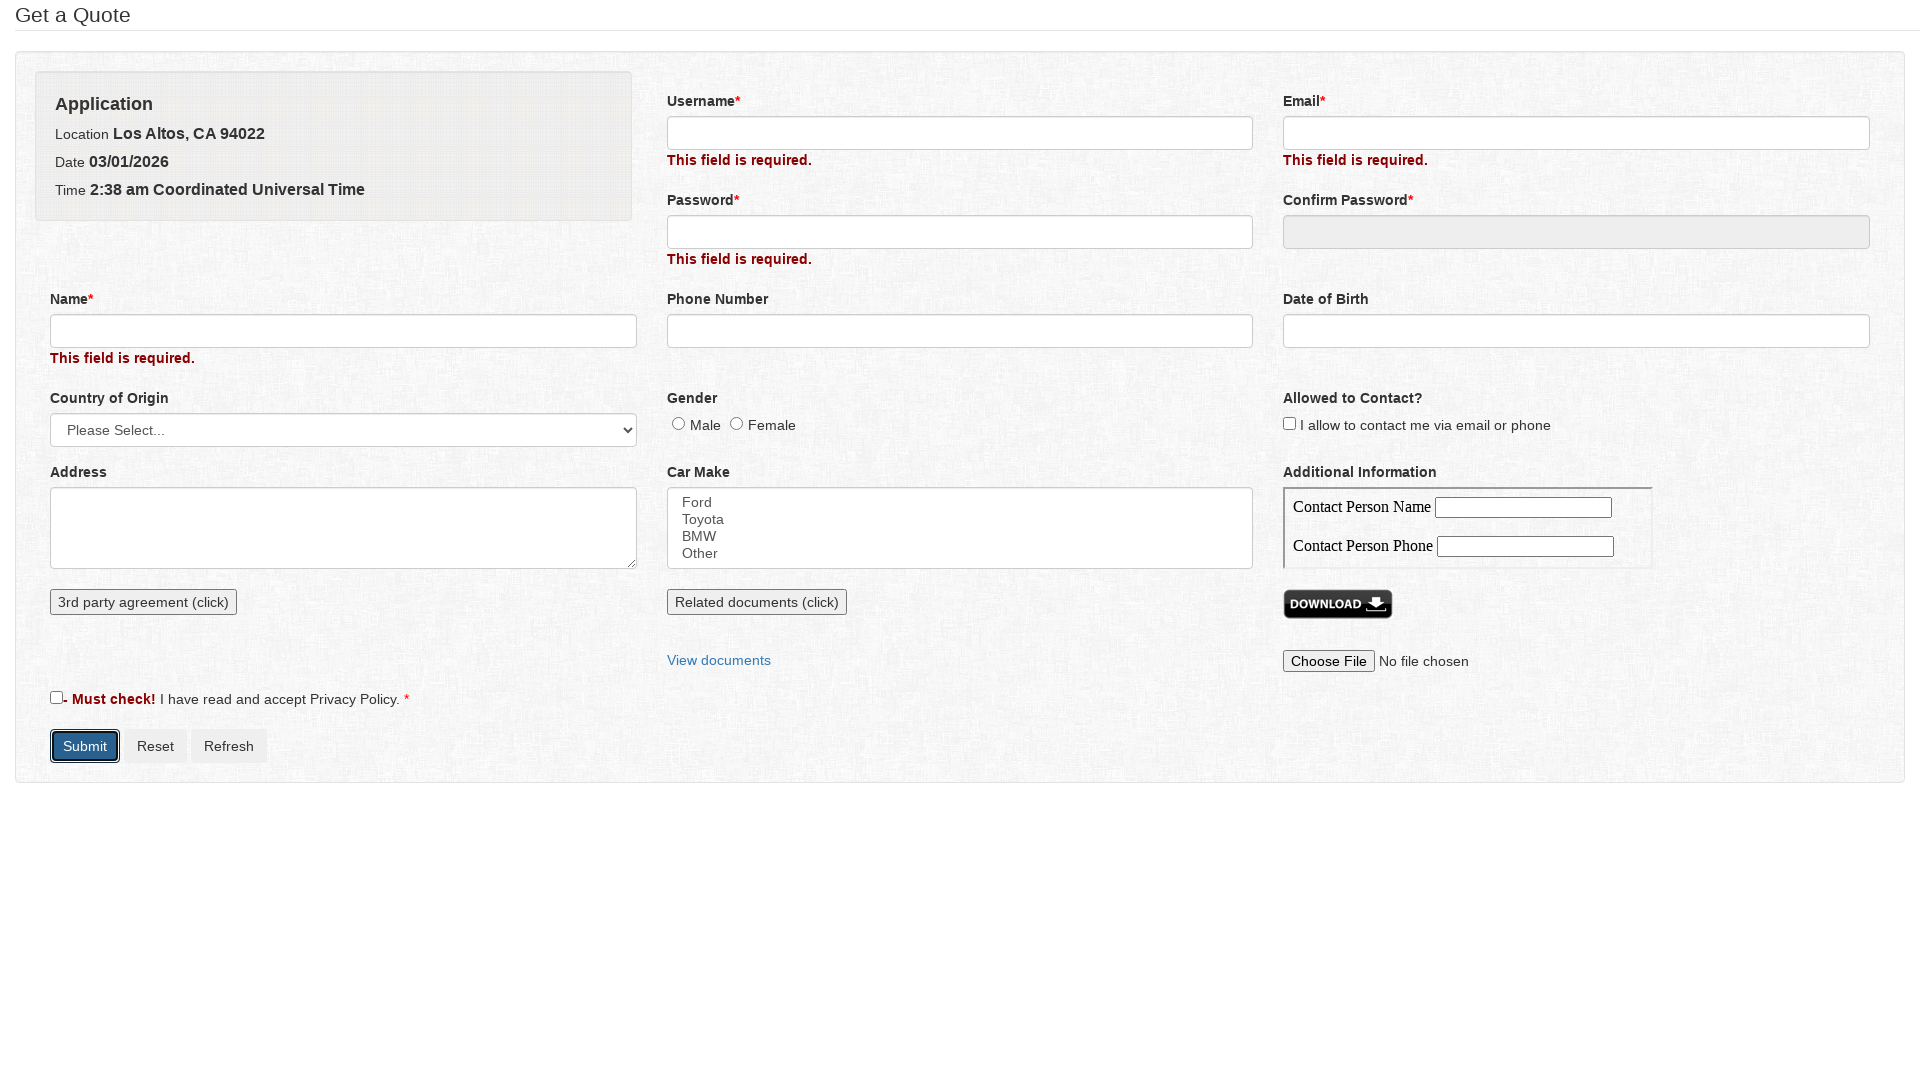

Name error message appeared
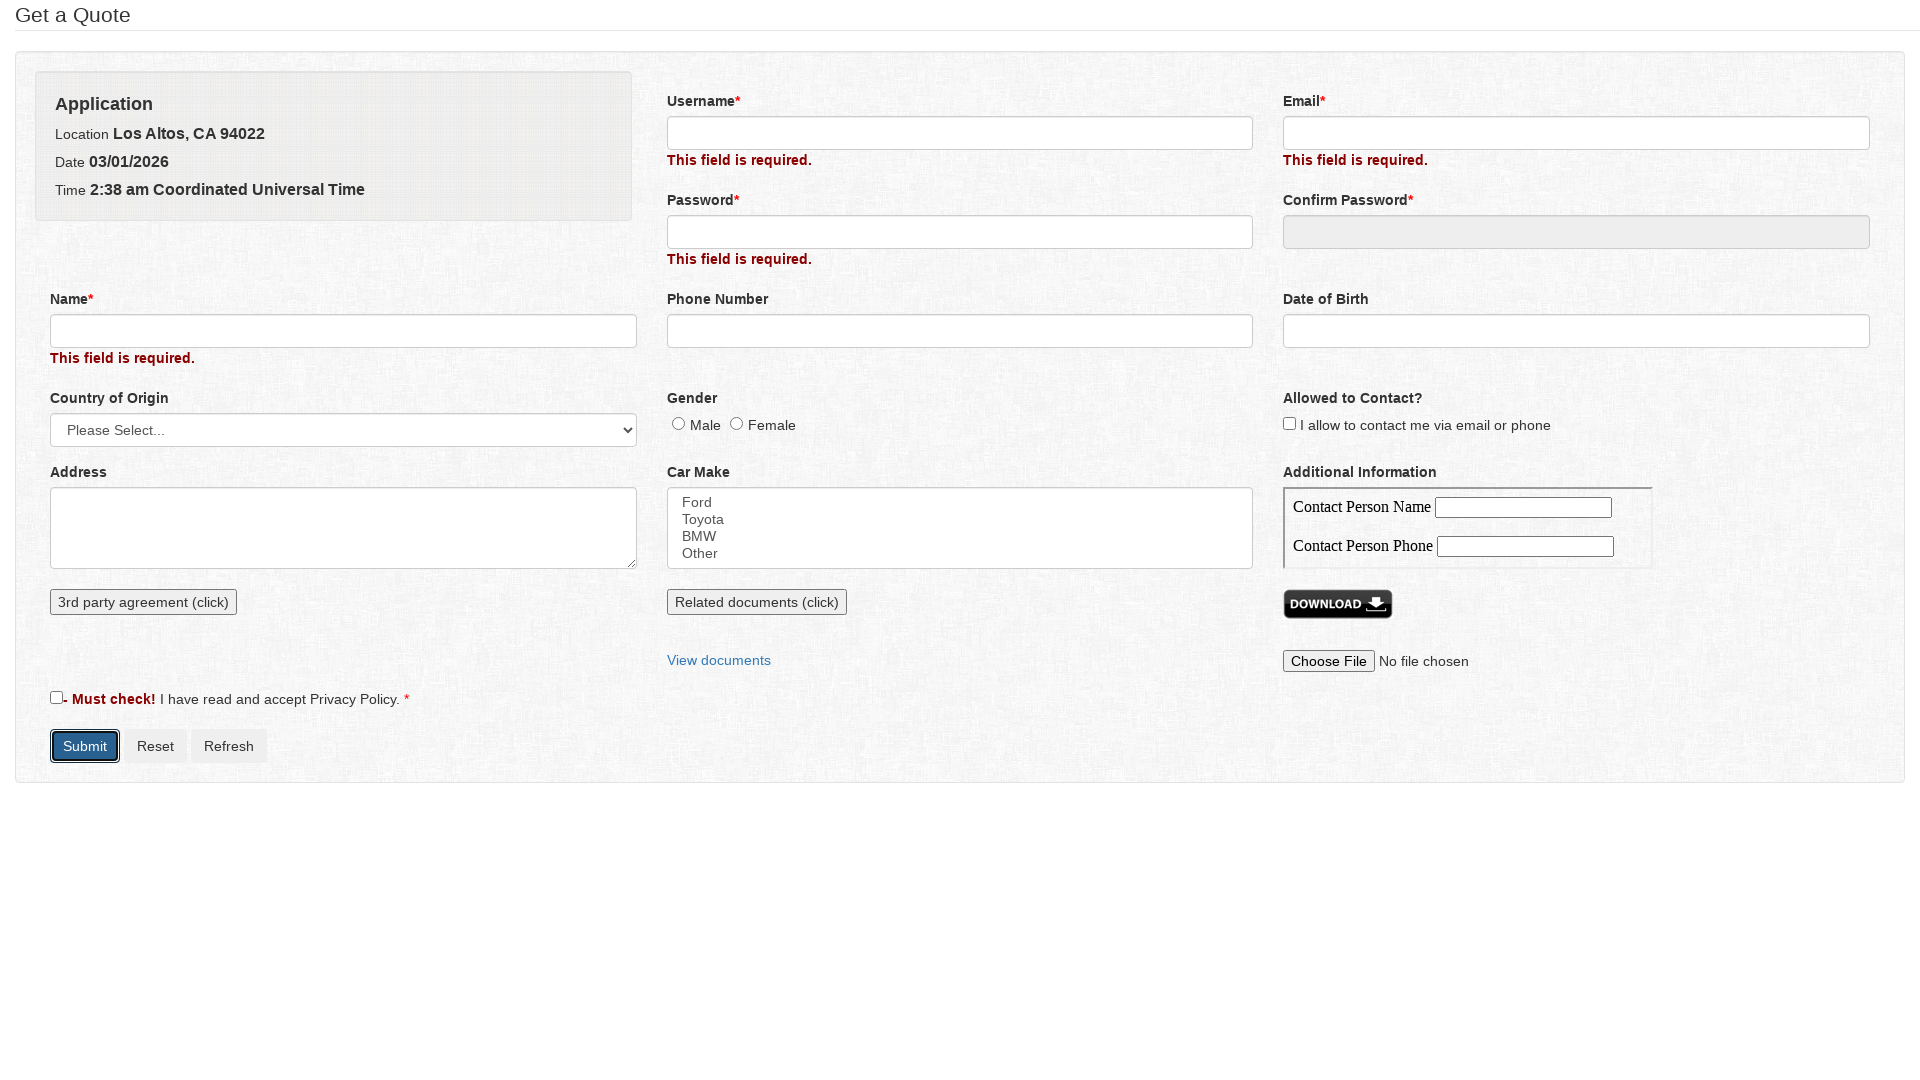

Clicked name input field to open dialog at (343, 331) on input[name='name']
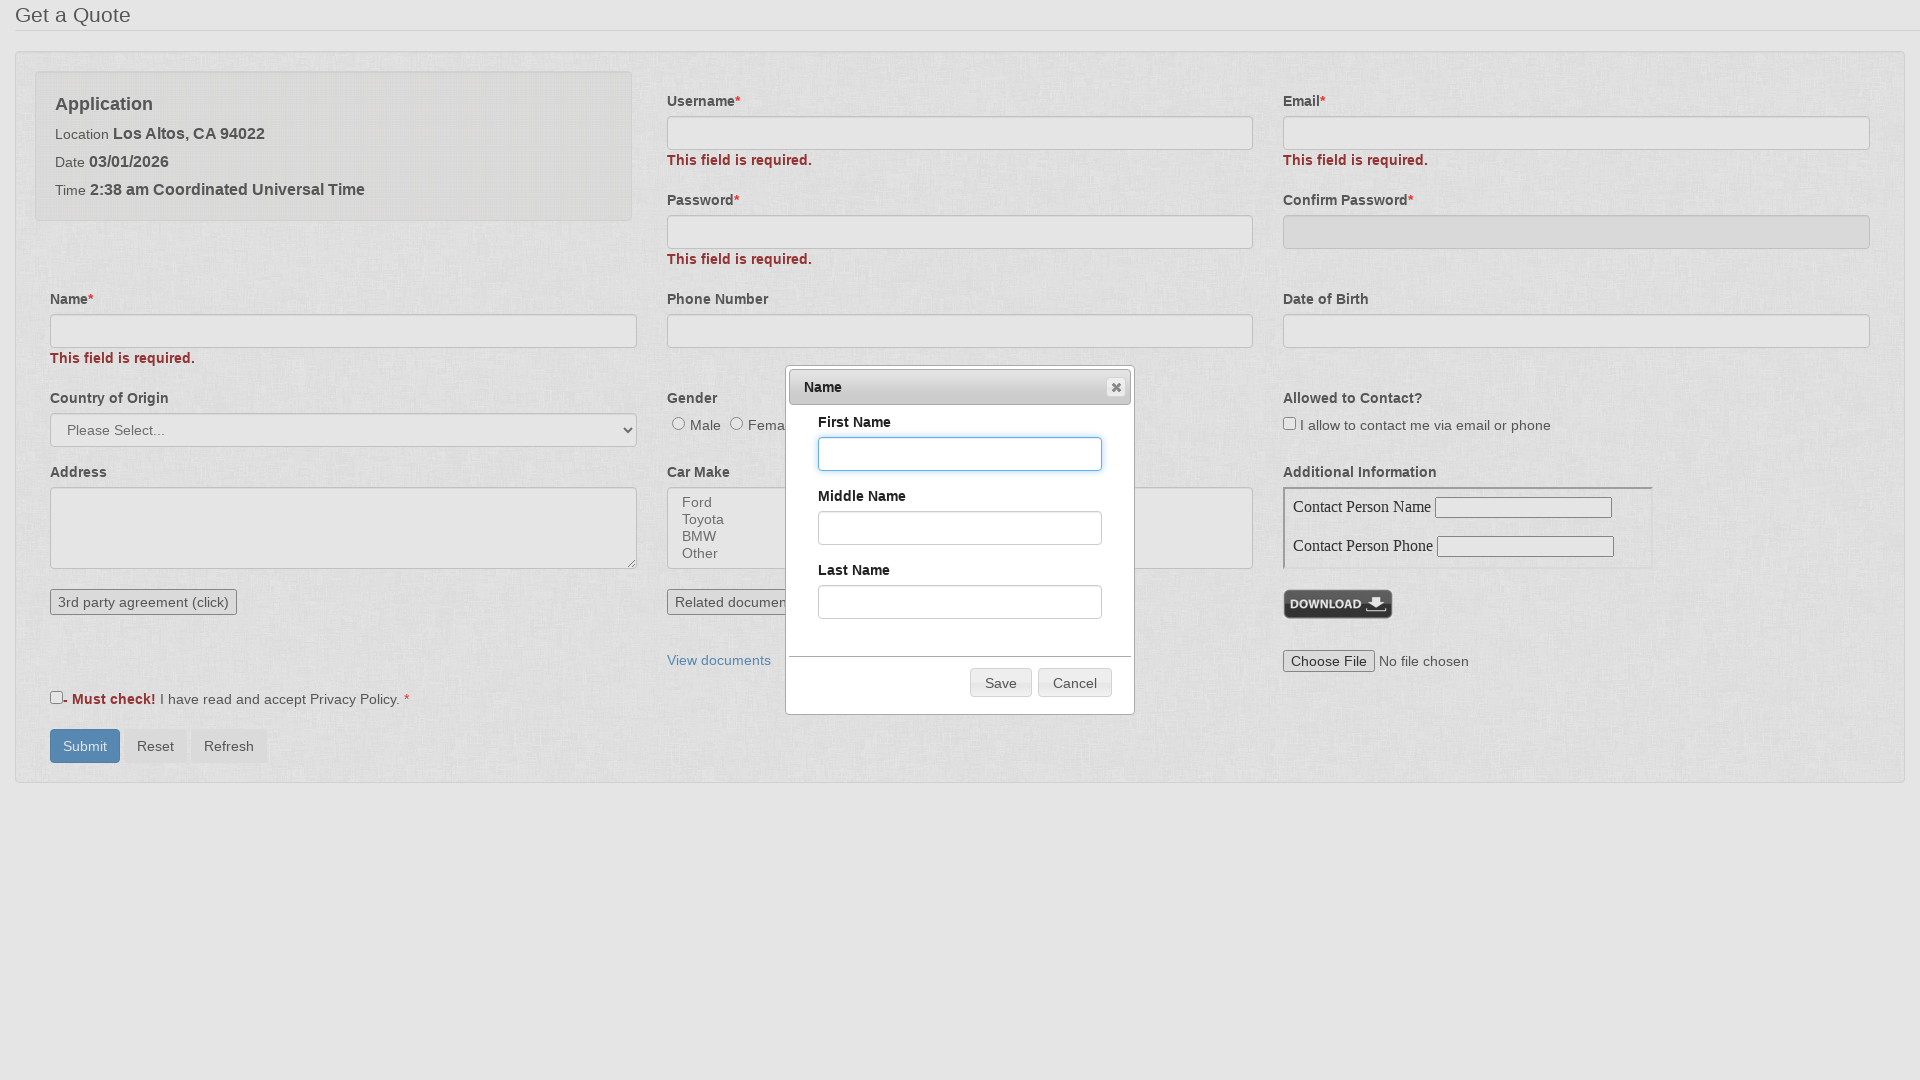

Filled firstName field with 'Peter' in dialog on input[name='firstName']
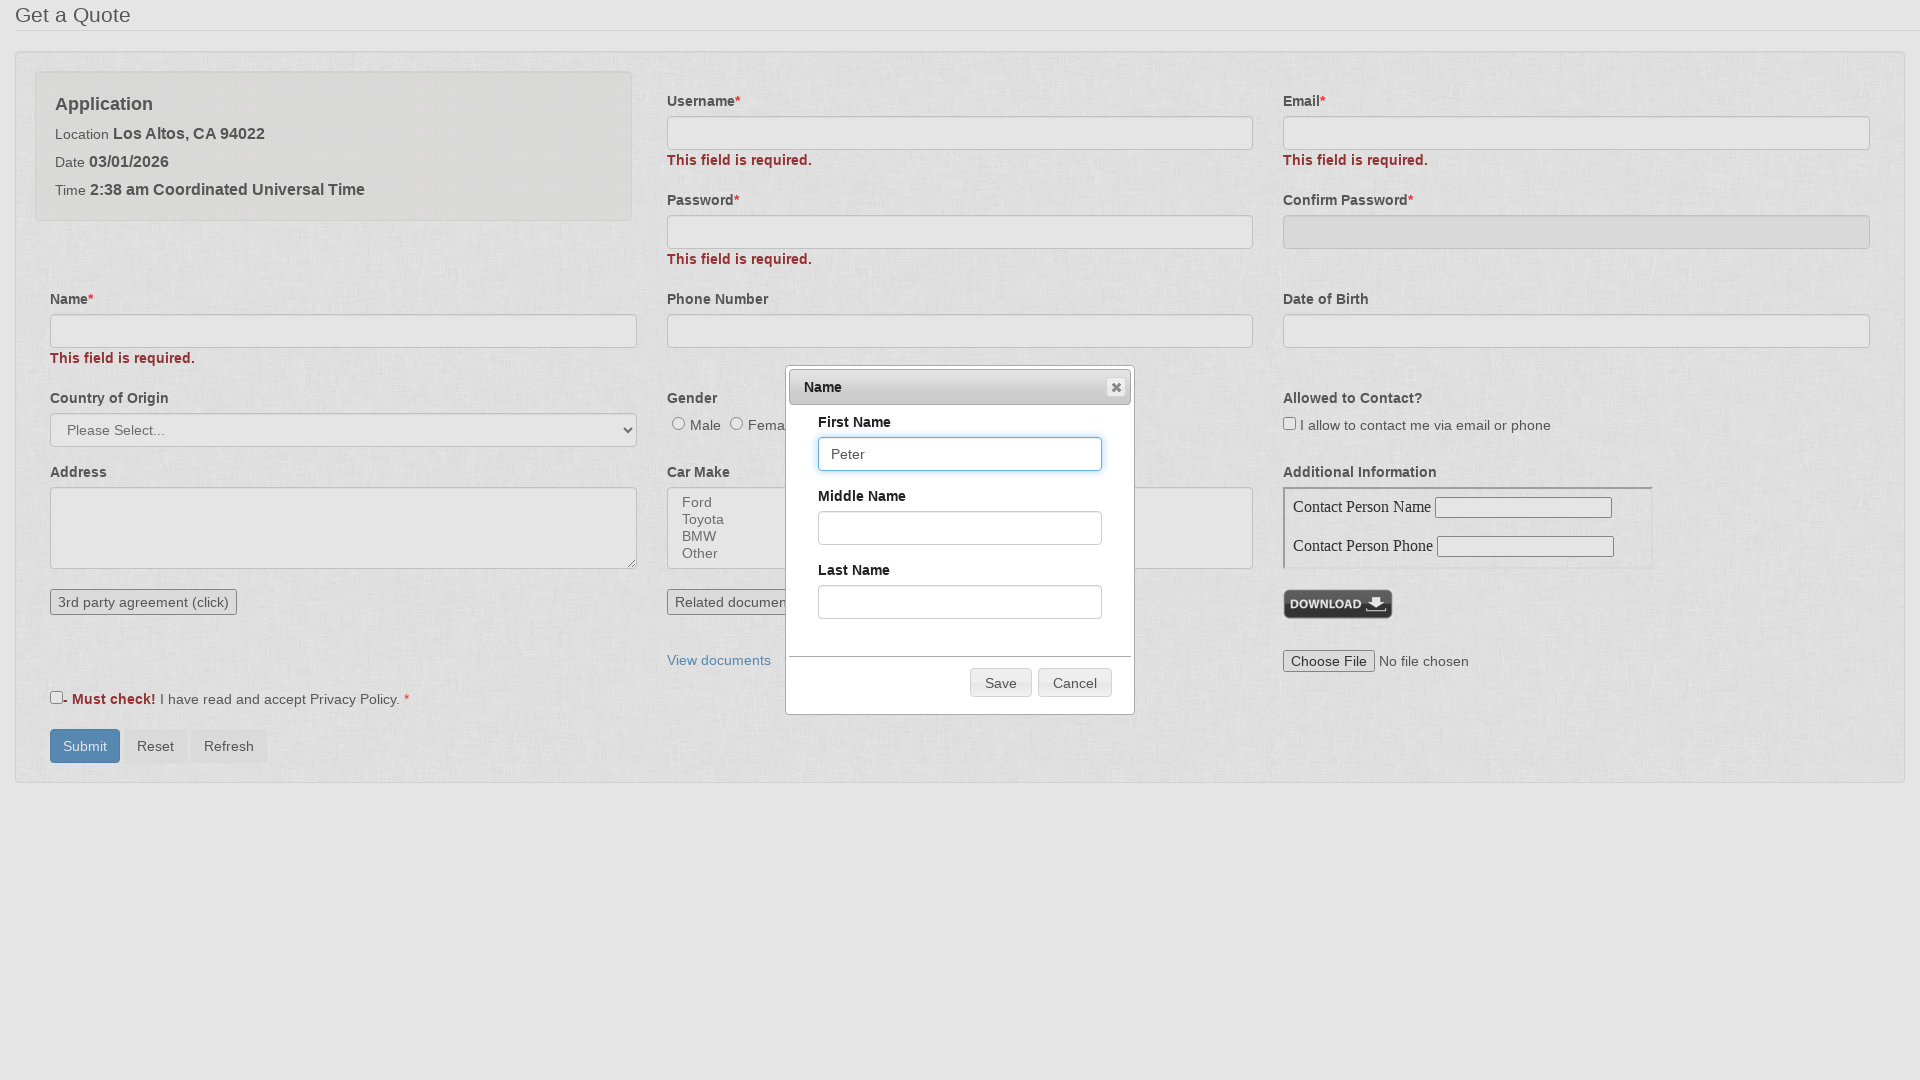

Filled middleName field with 'O' in dialog on input[name='middleName']
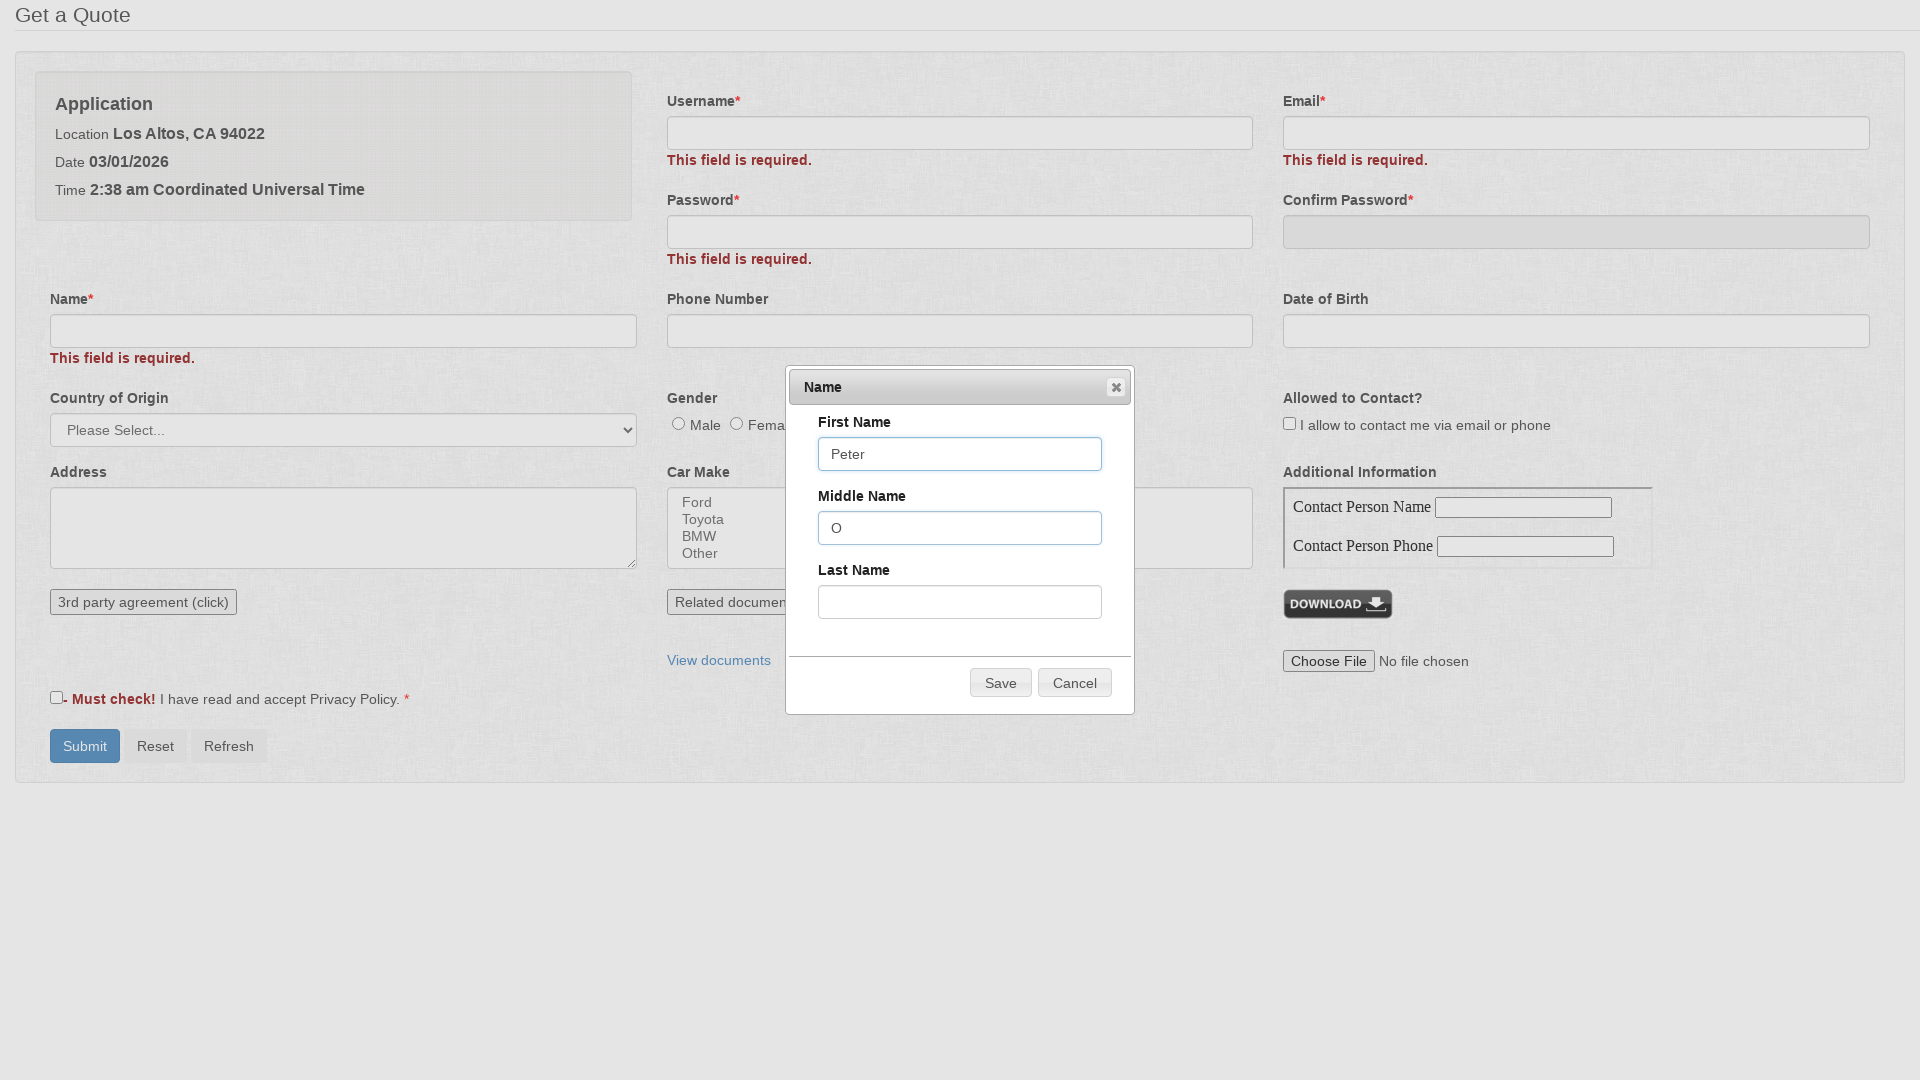

Filled lastName field with 'Solovey' in dialog on input[name='lastName']
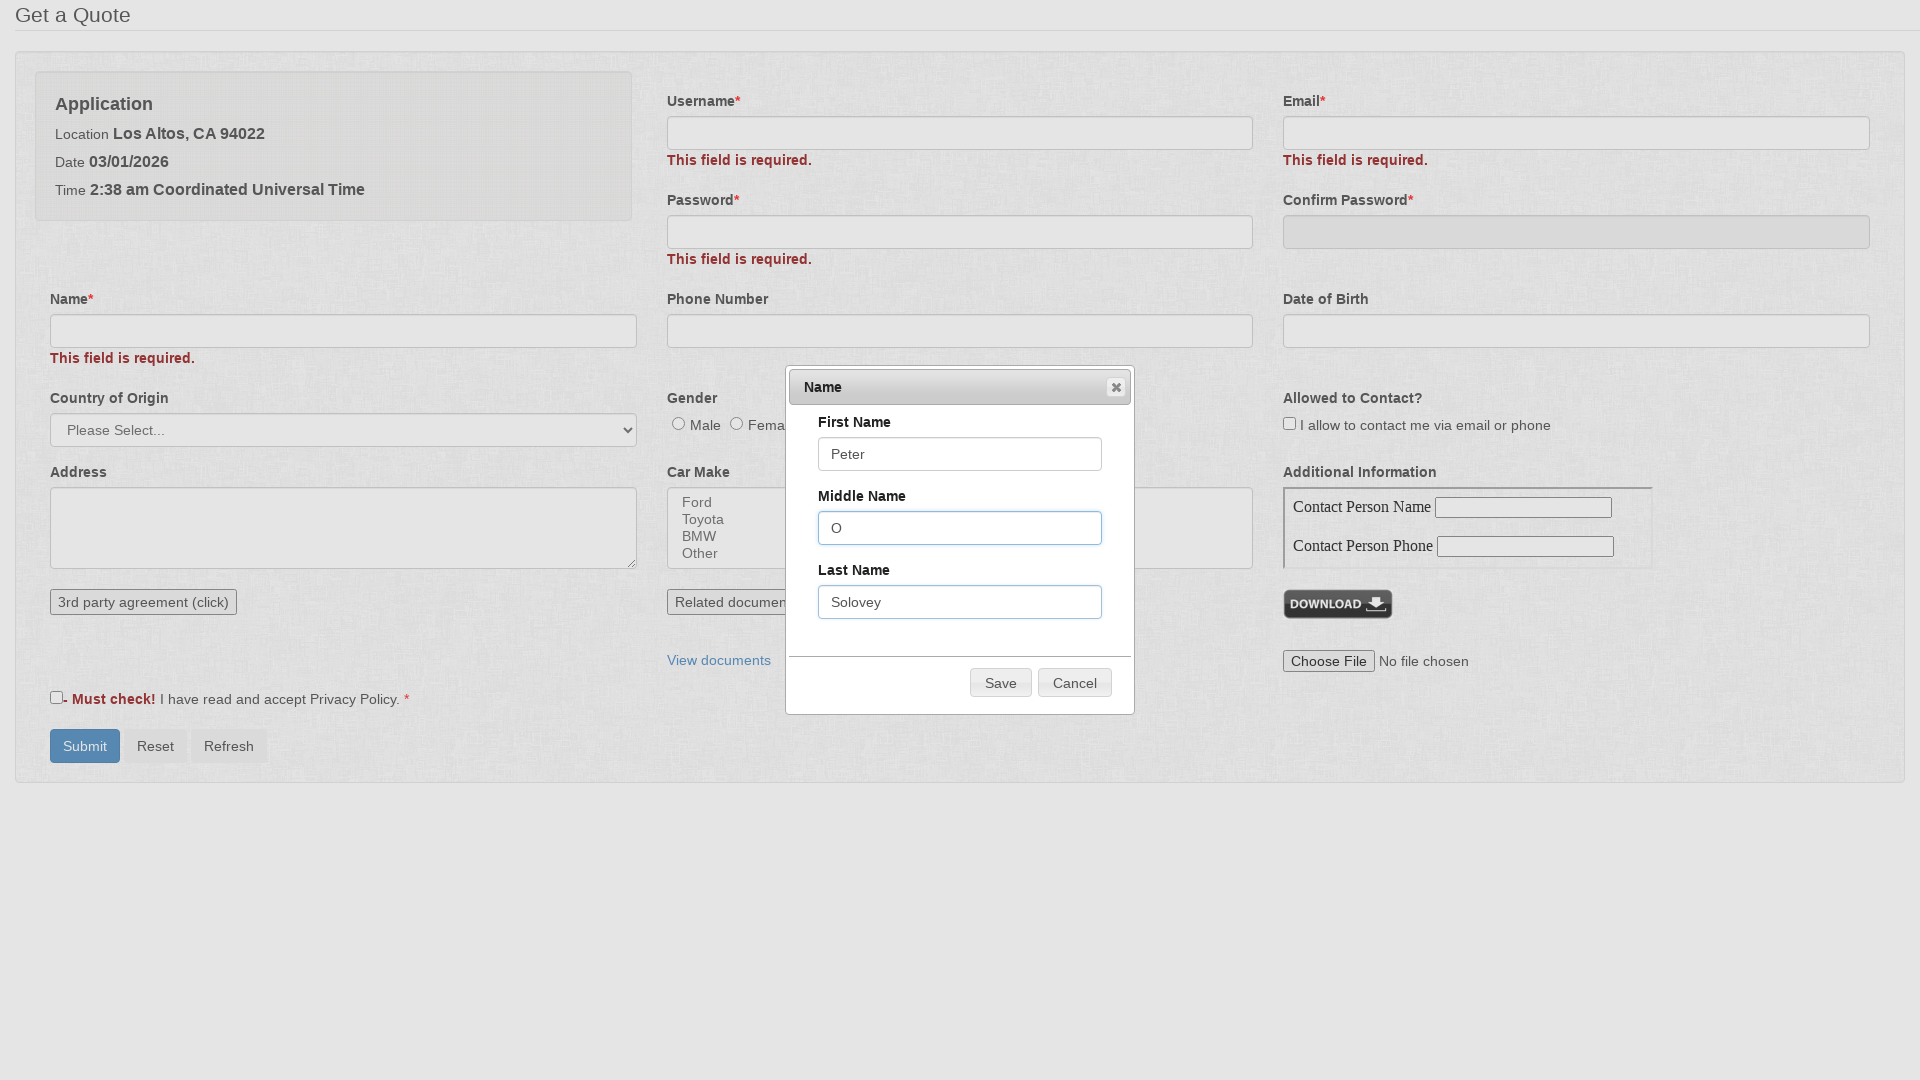

Clicked Save button in name dialog at (1001, 683) on xpath=//span[text() = 'Save']
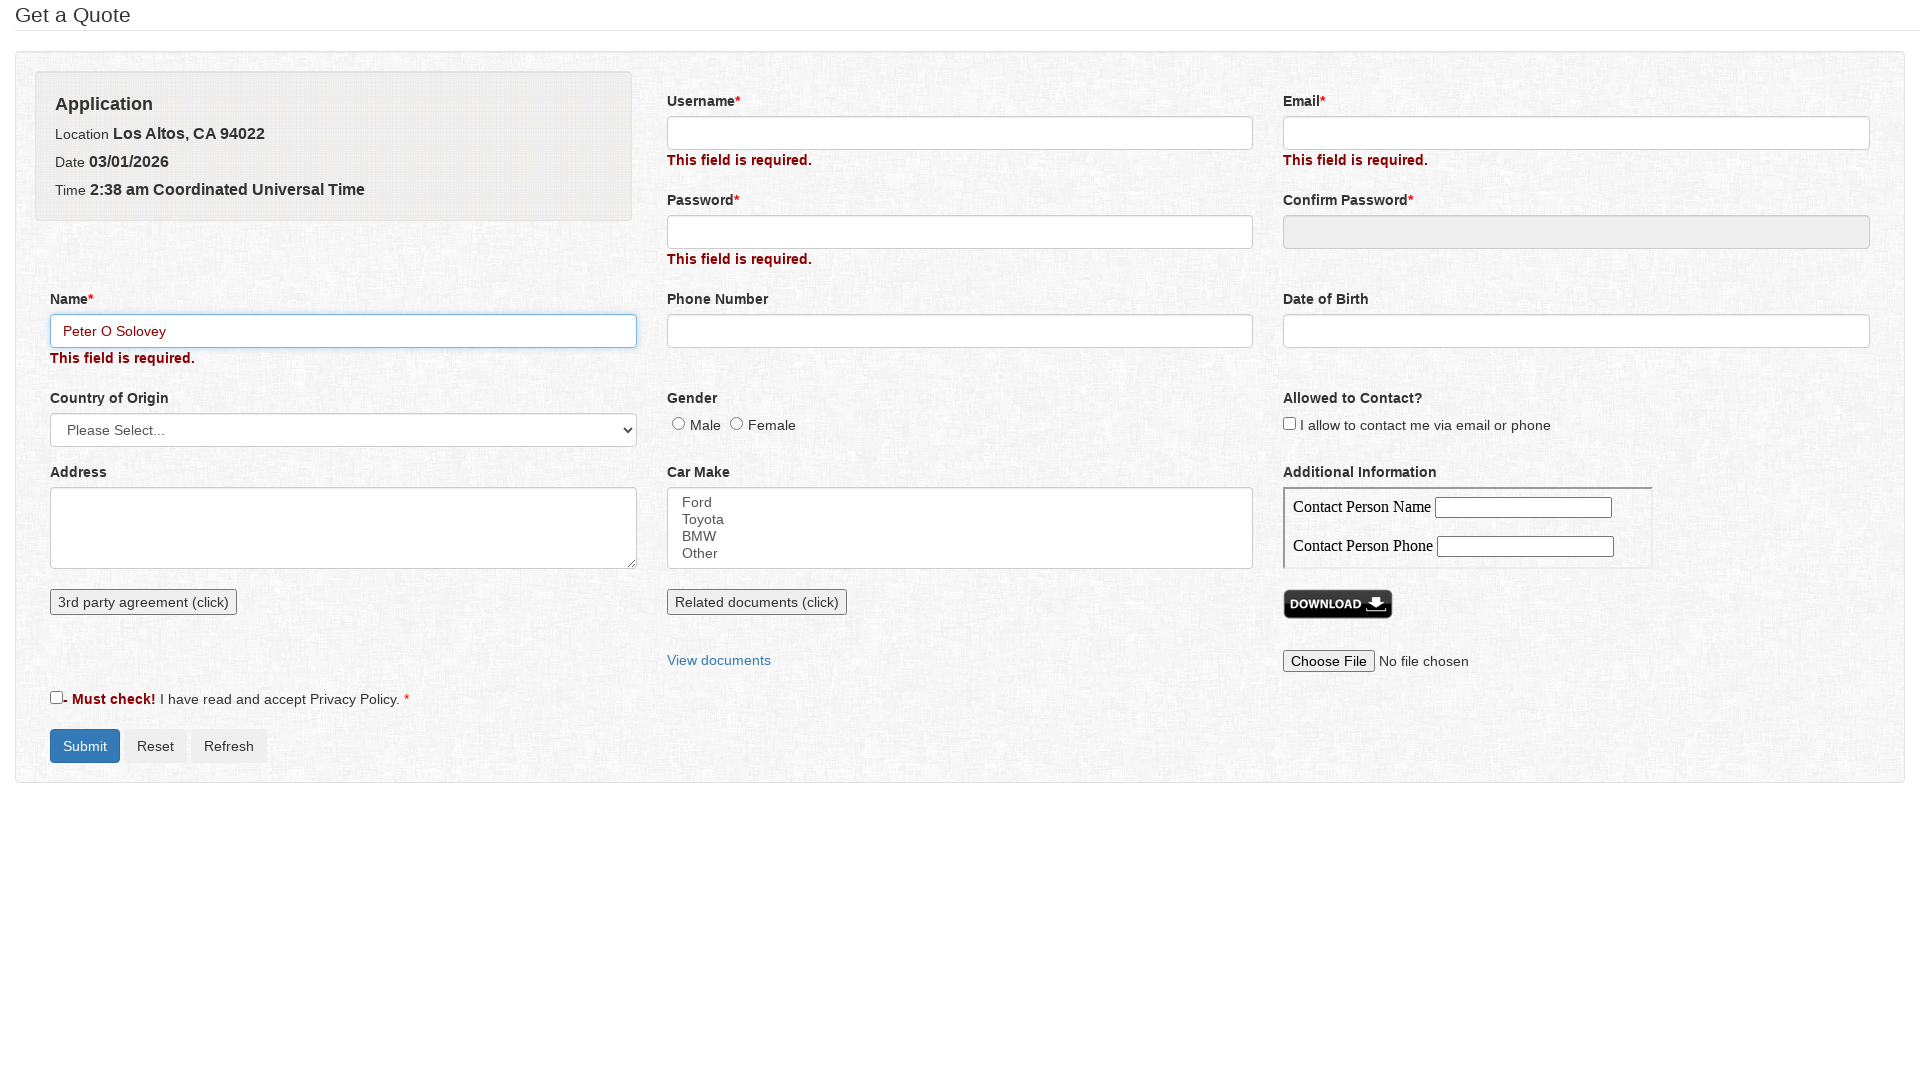

Waited for dialog to close
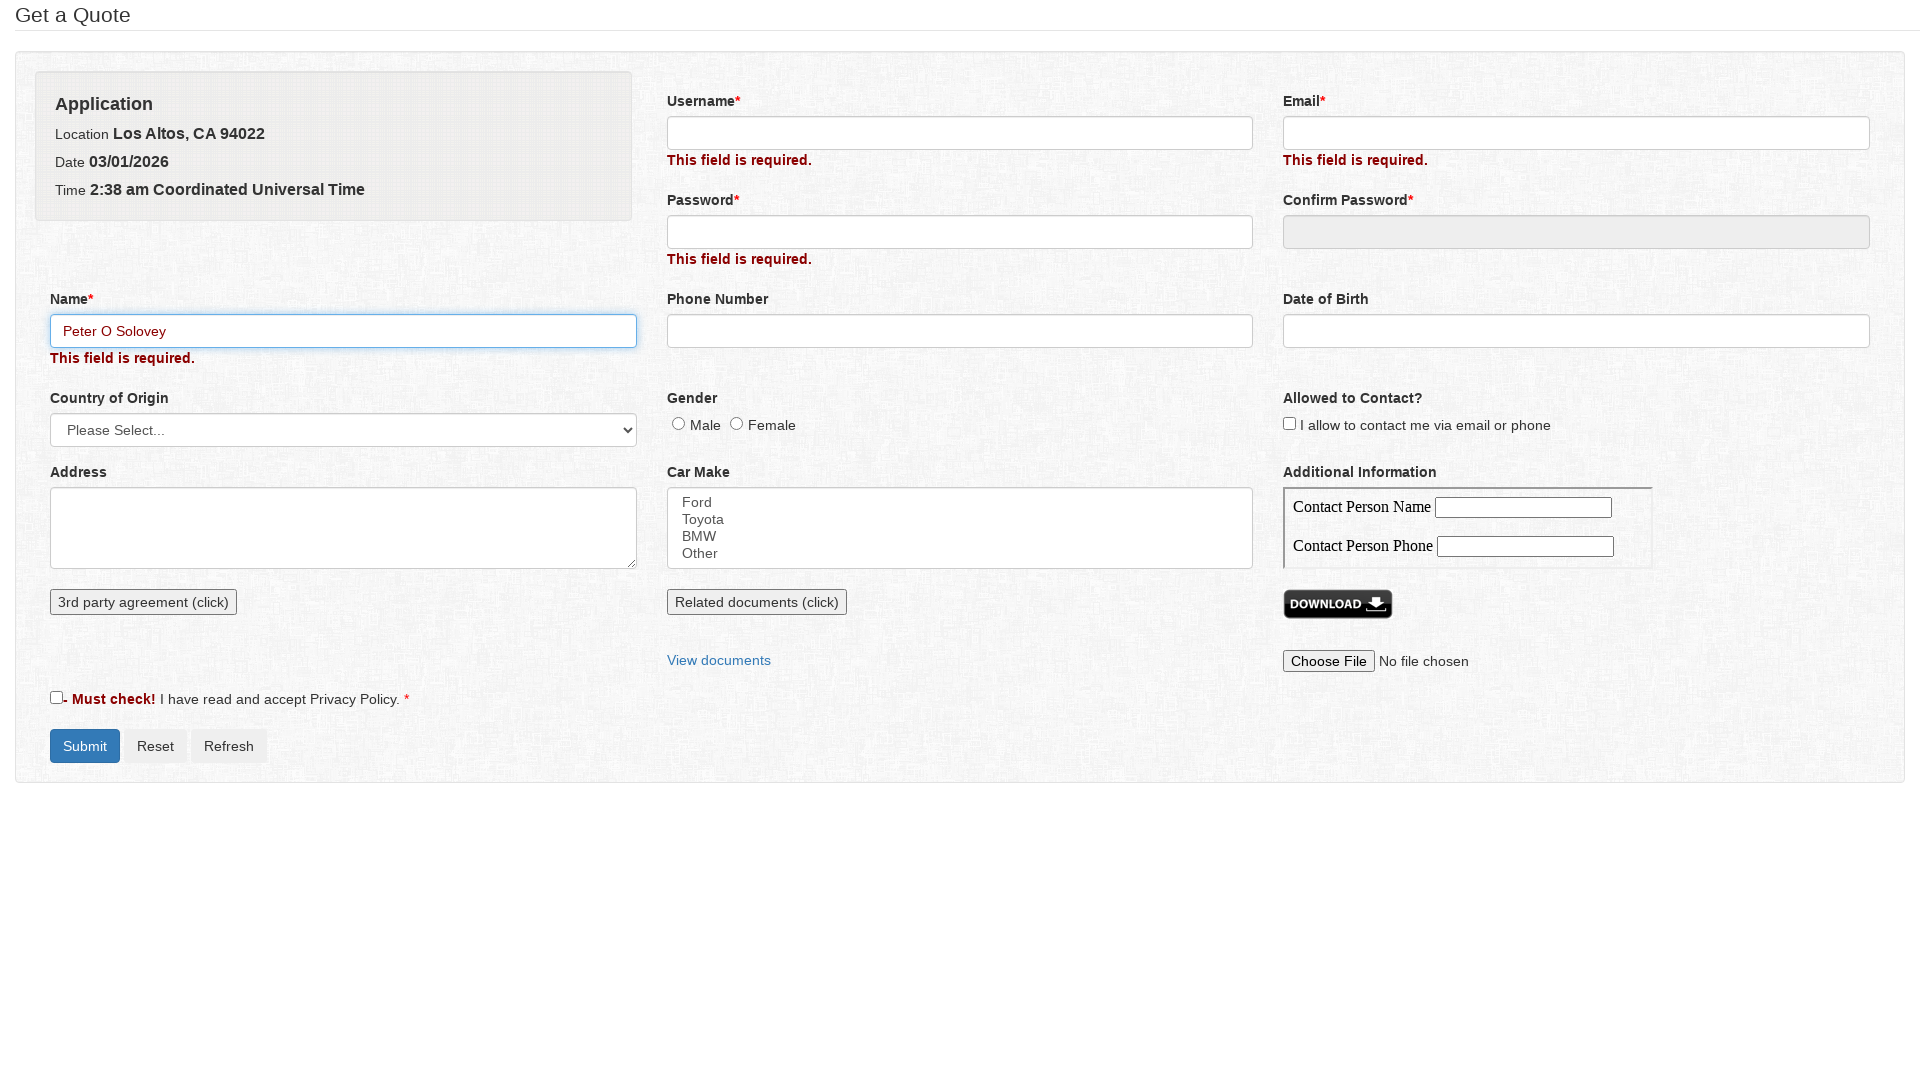

Filled username field with '1' (invalid - too short) on input[name='username']
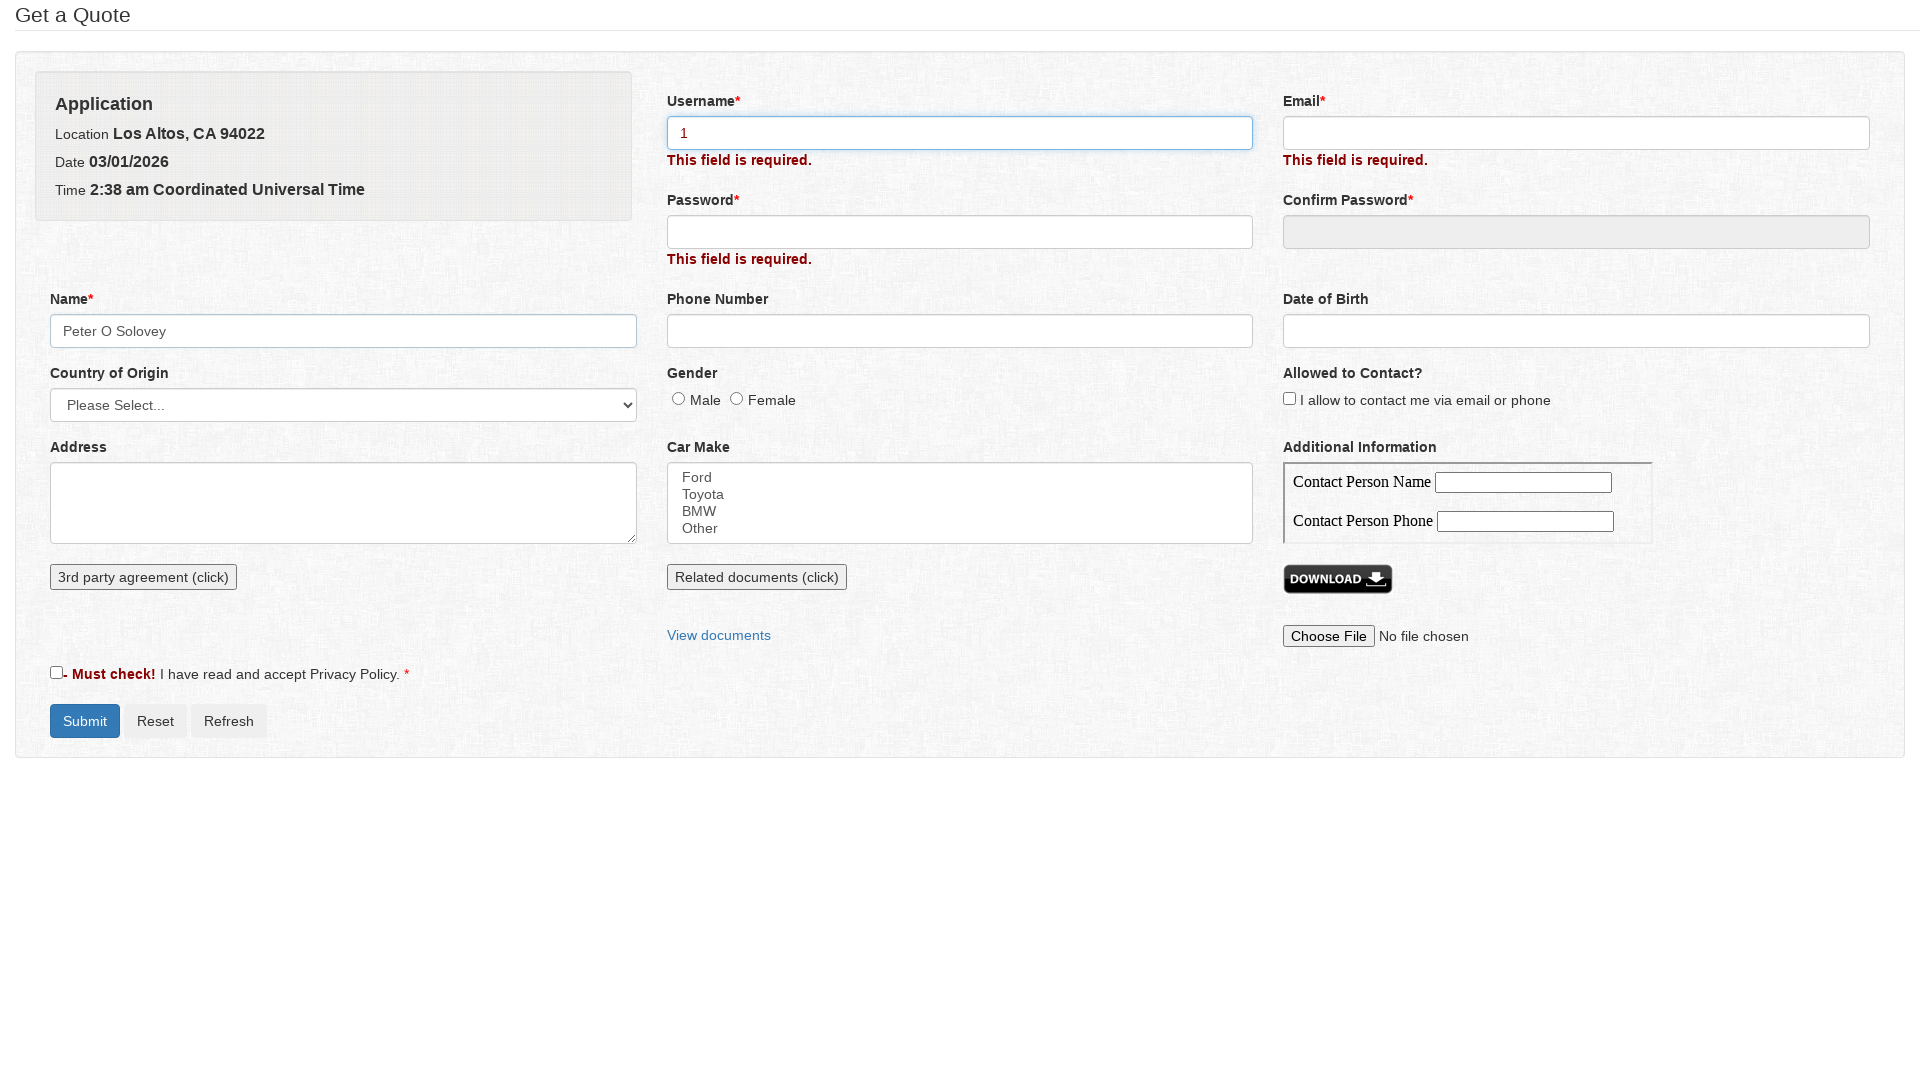

Clicked submit button to trigger username validation error at (85, 721) on #formSubmit
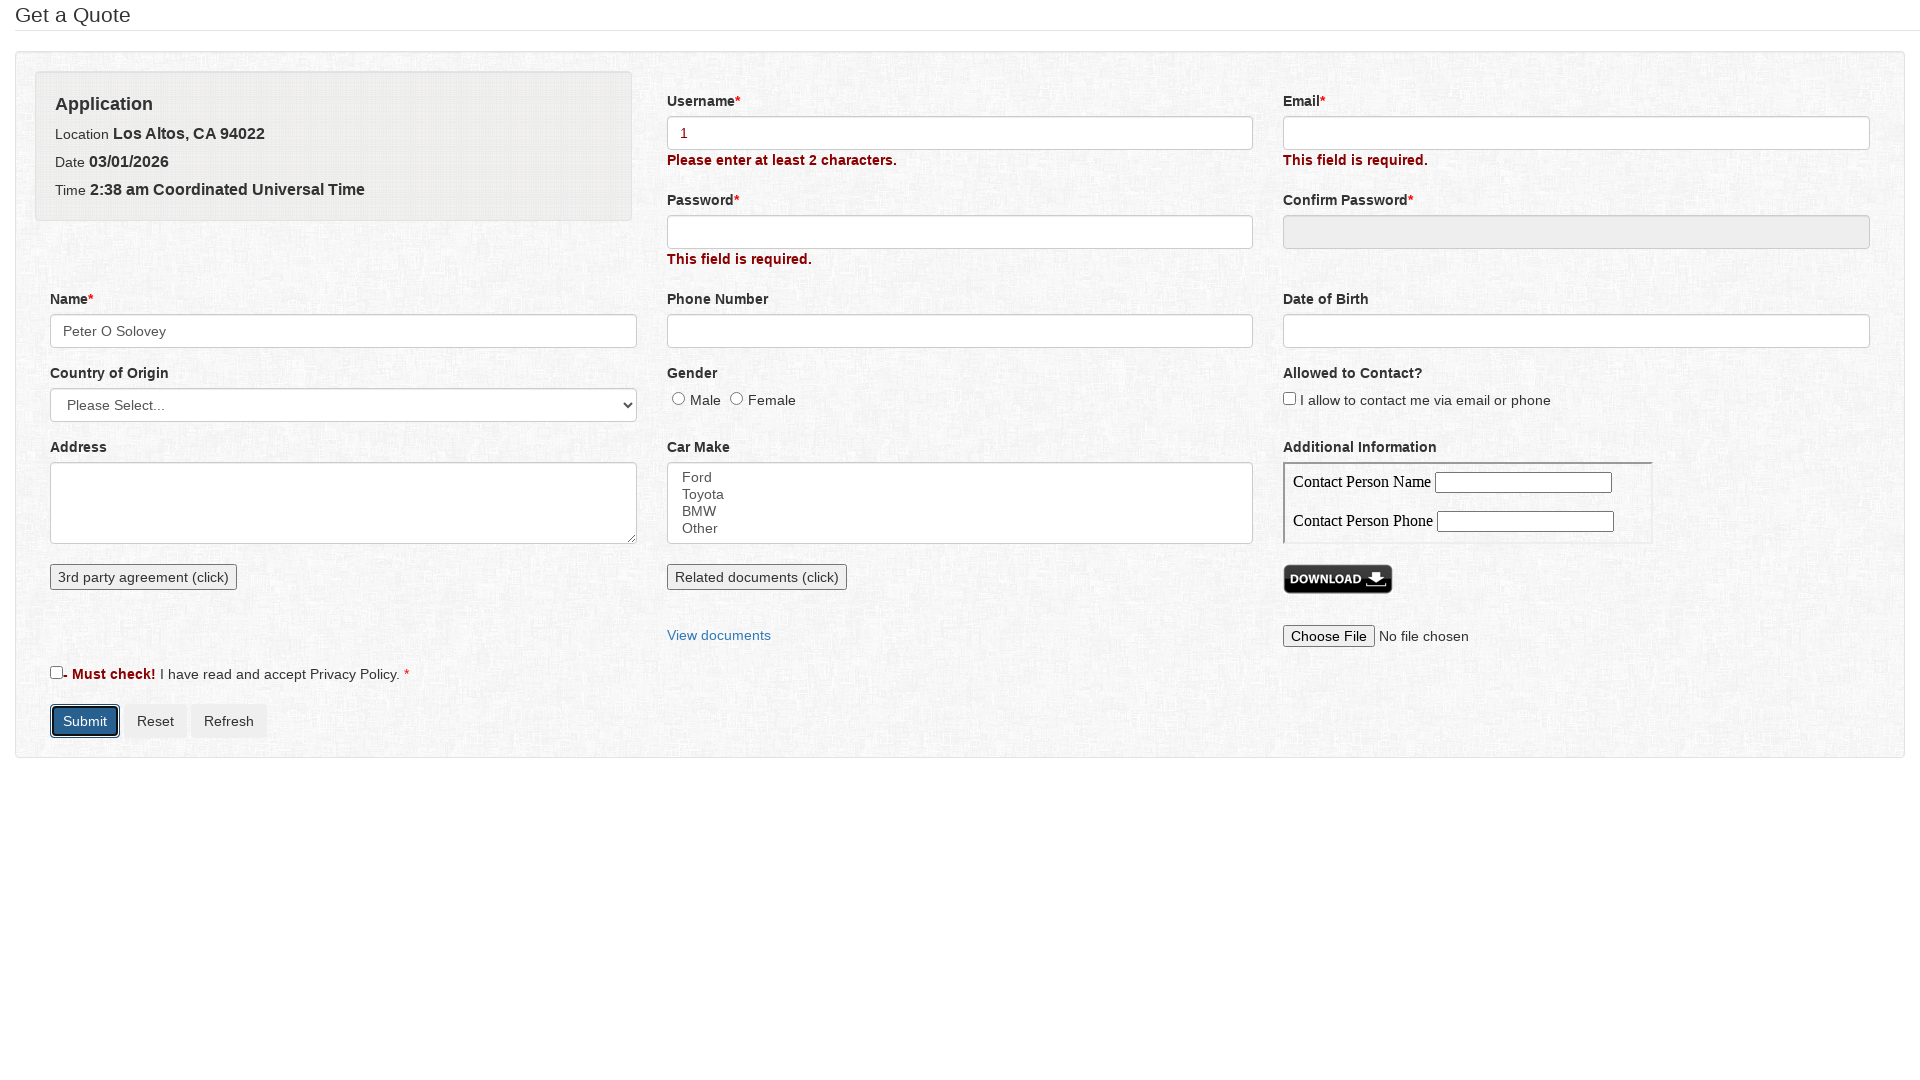

Username error message appeared
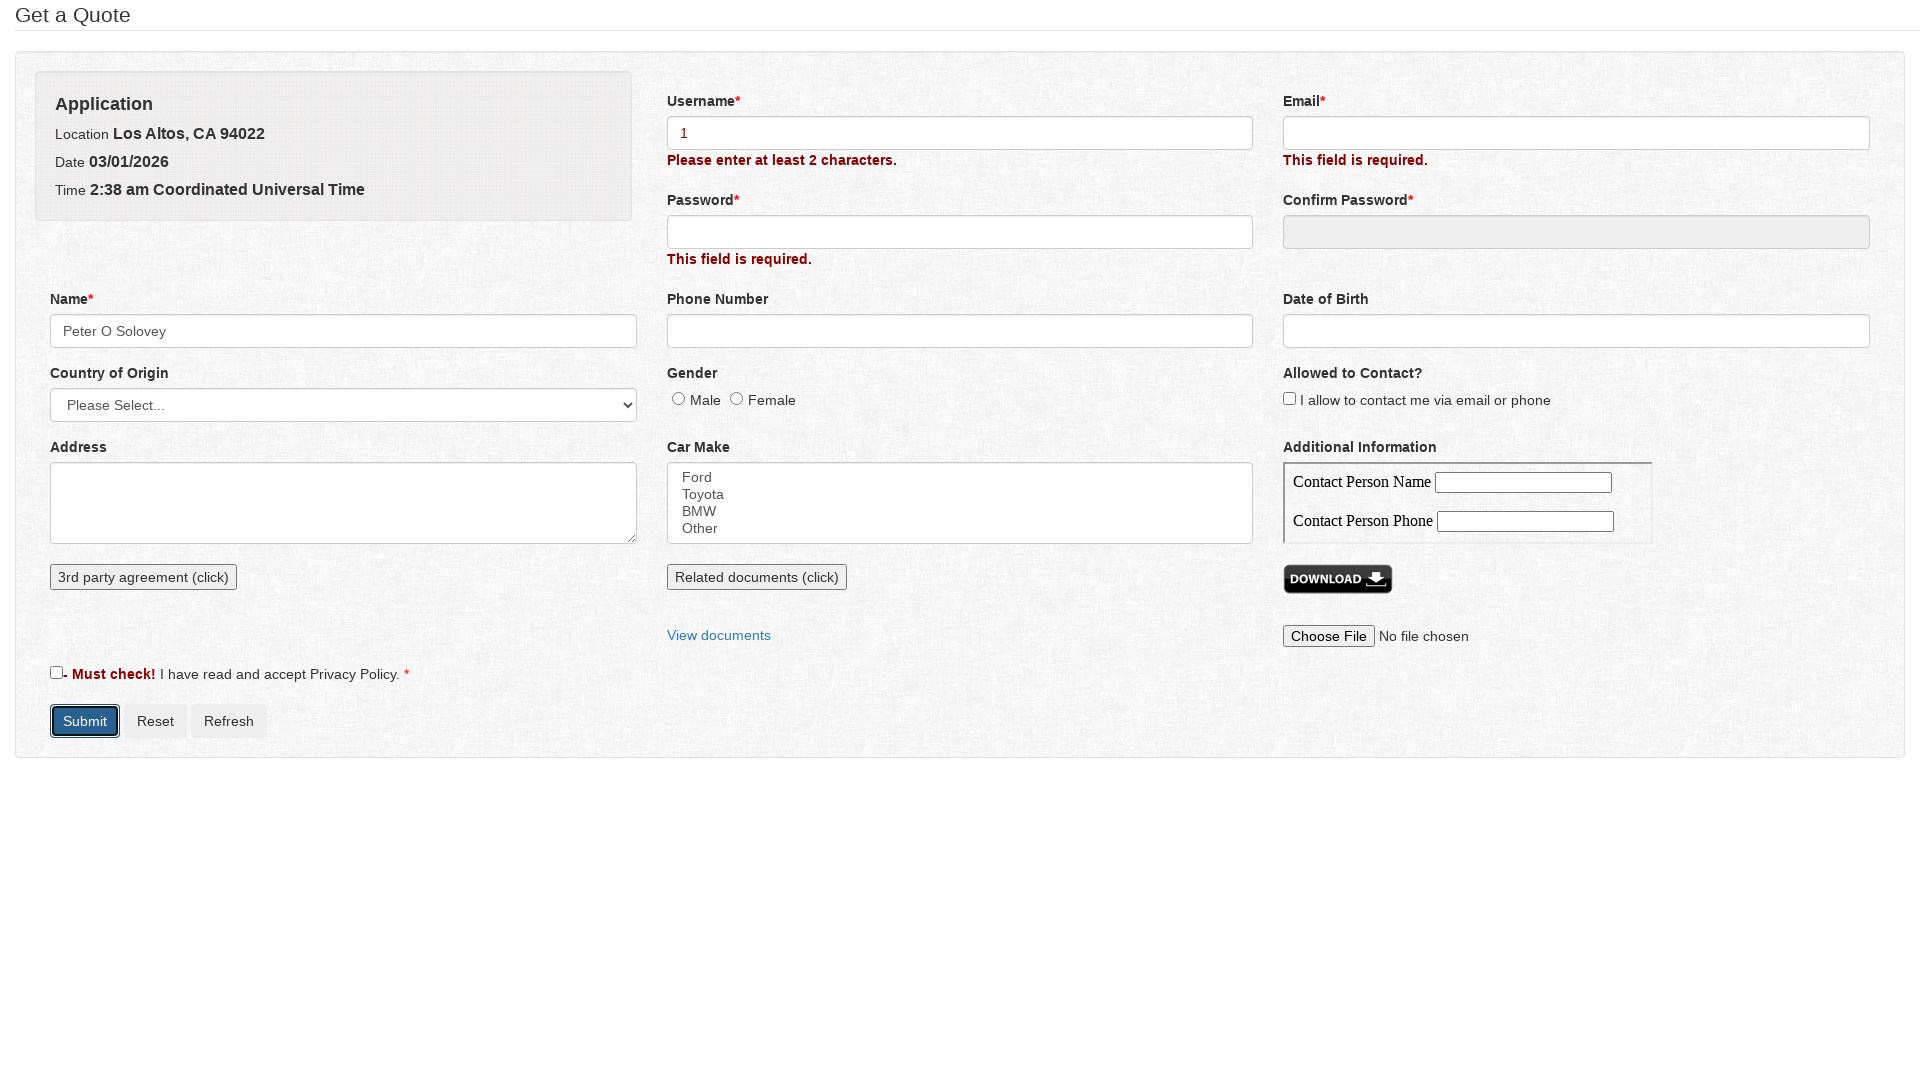

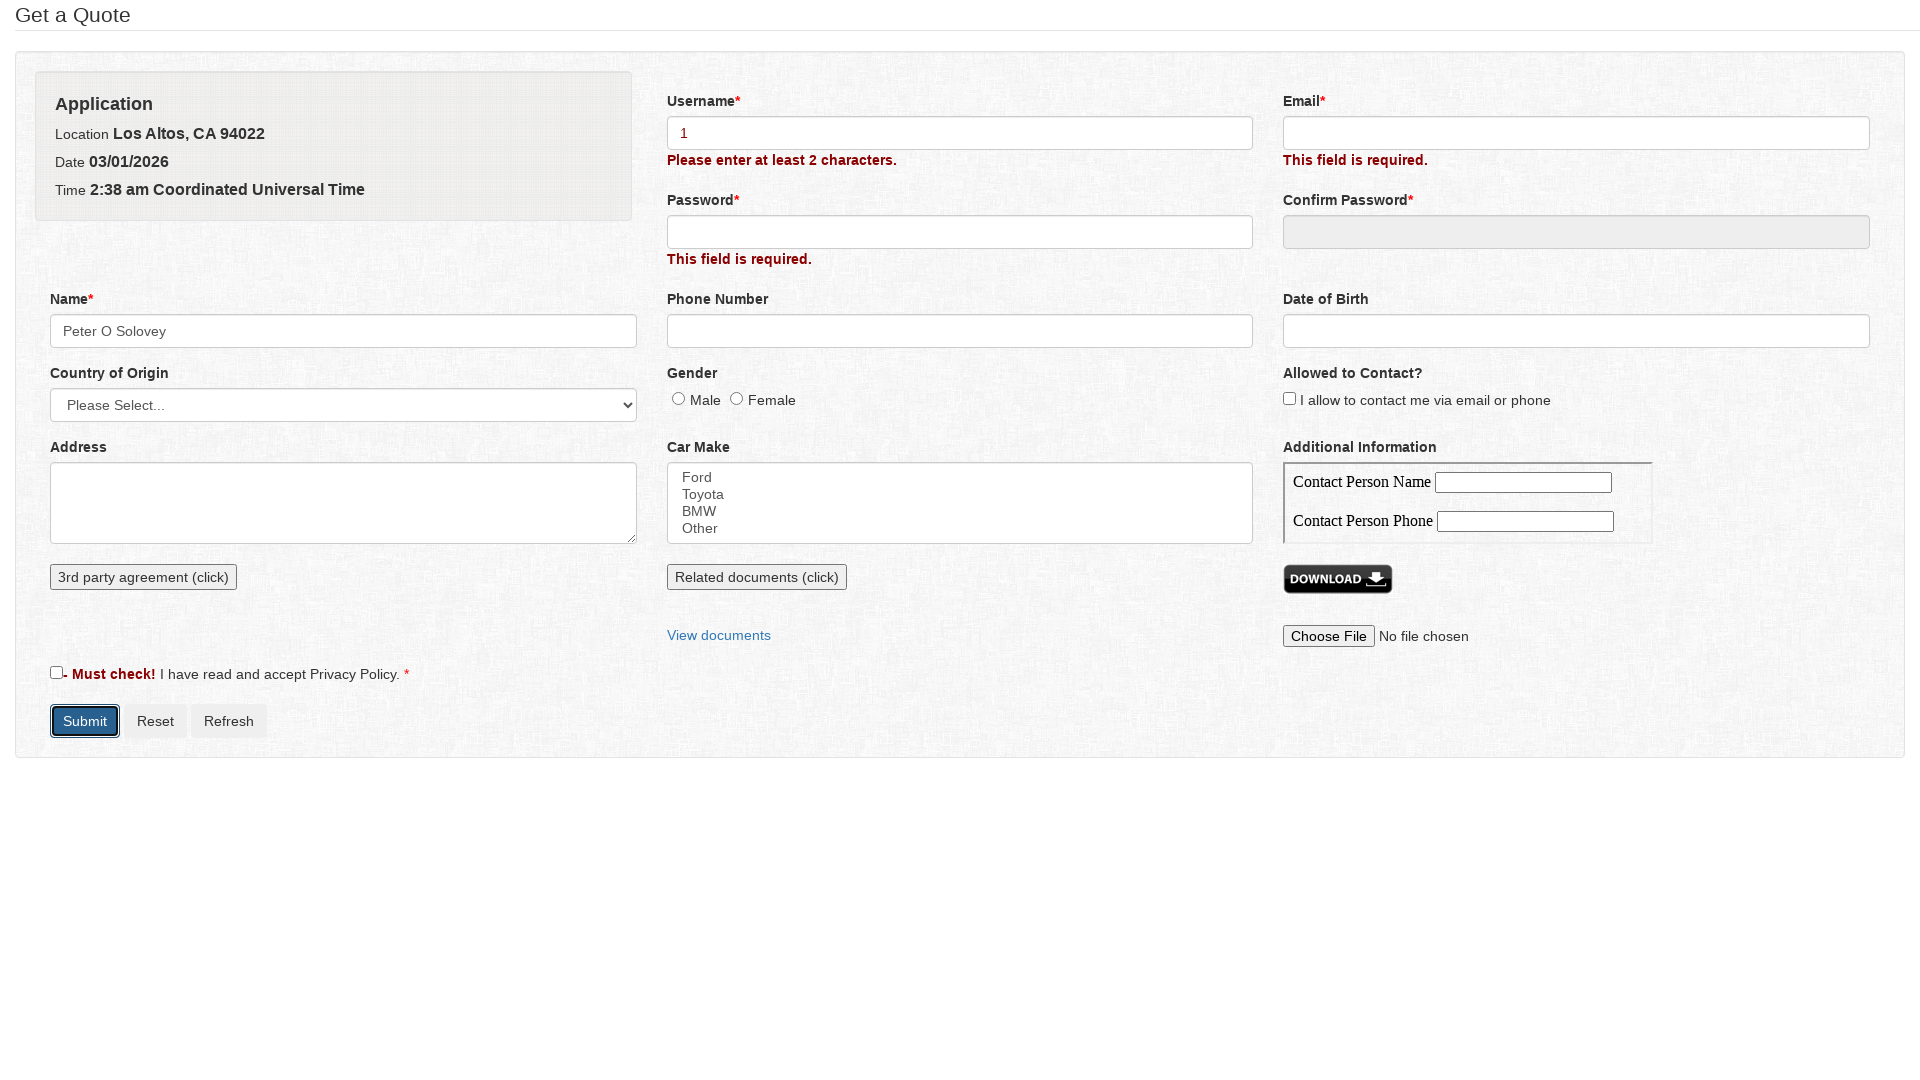